Tests editing a todo item by double-clicking it and changing the text

Starting URL: https://demo.playwright.dev/todomvc

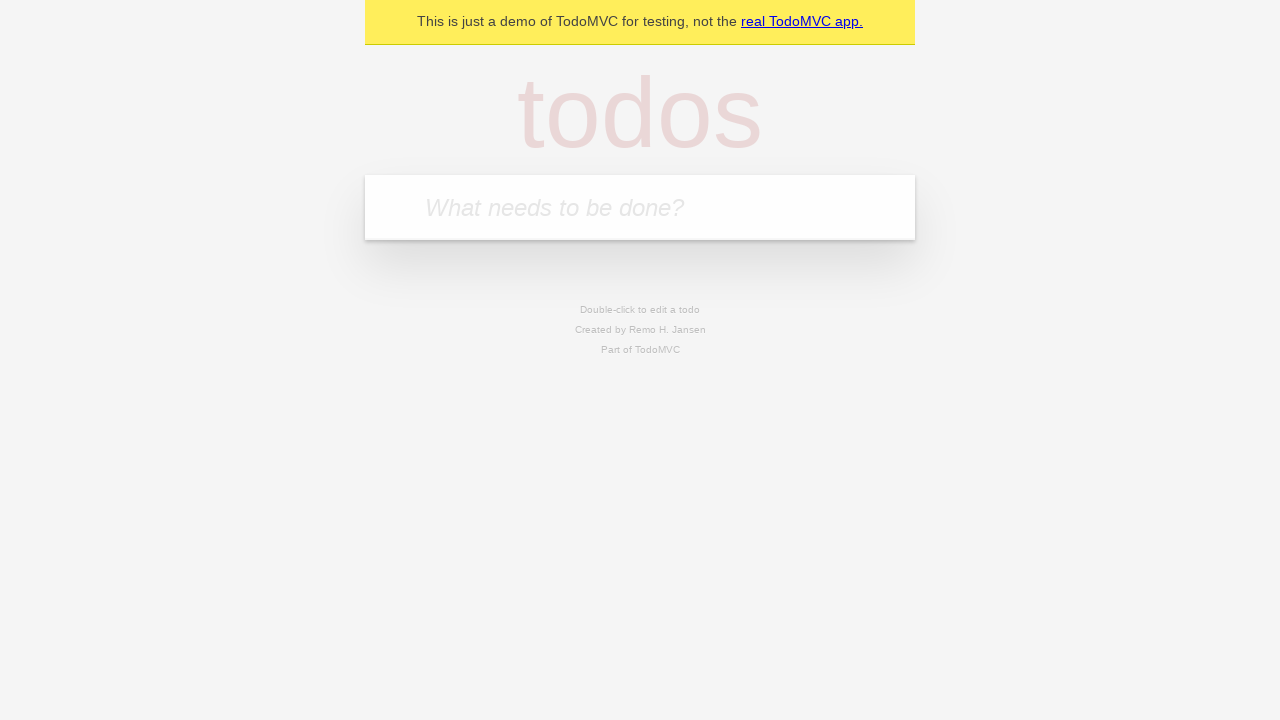

Filled input field with 'buy some cheese' on internal:attr=[placeholder="What needs to be done?"i]
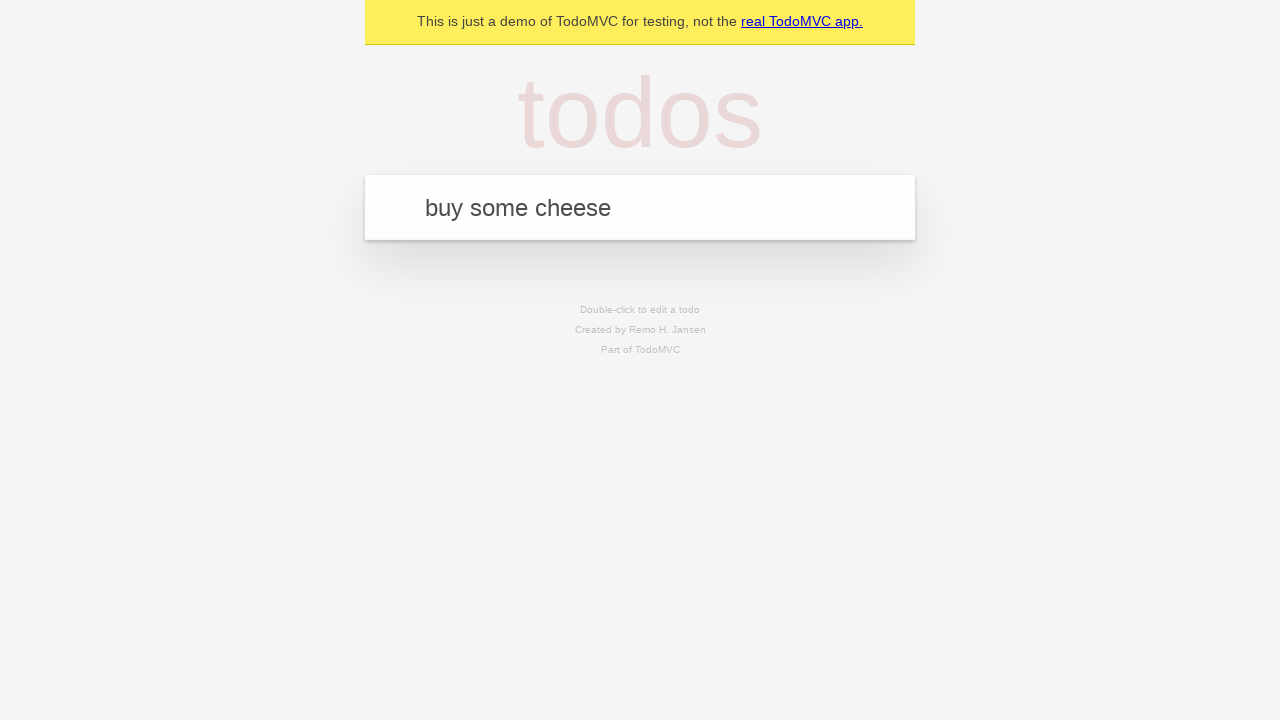

Pressed Enter to add first todo item on internal:attr=[placeholder="What needs to be done?"i]
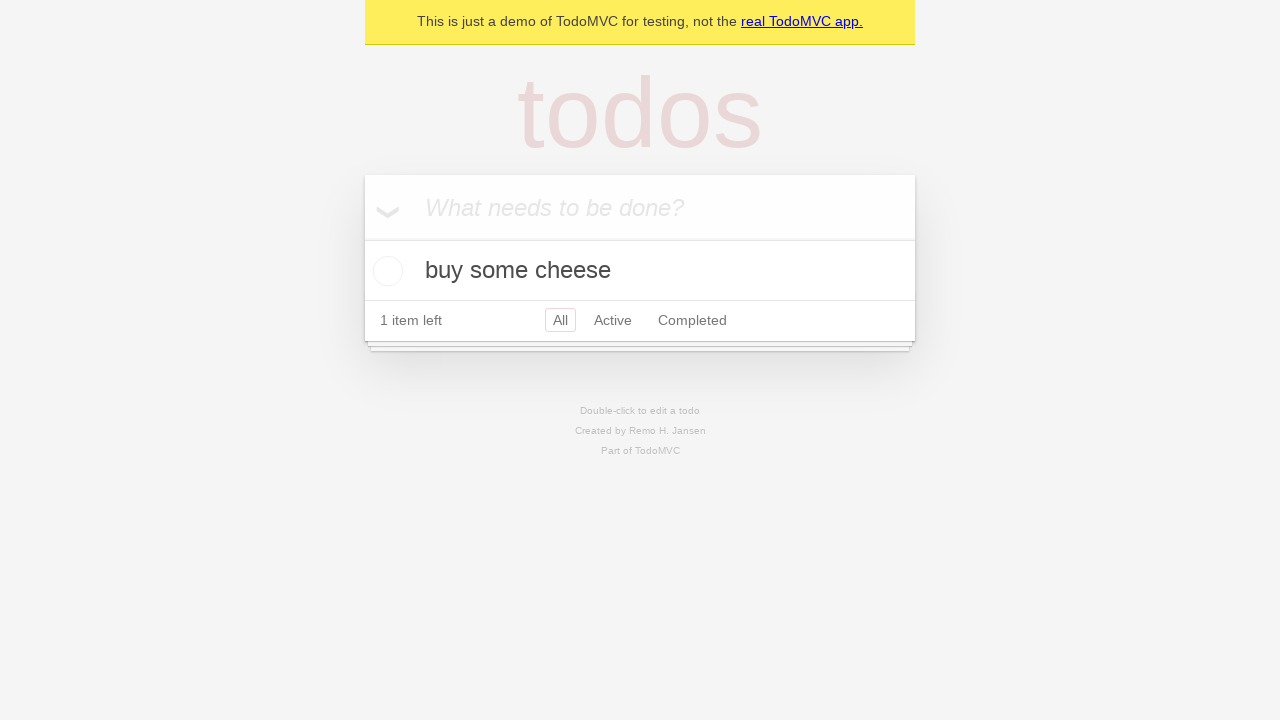

Filled input field with 'feed the cat' on internal:attr=[placeholder="What needs to be done?"i]
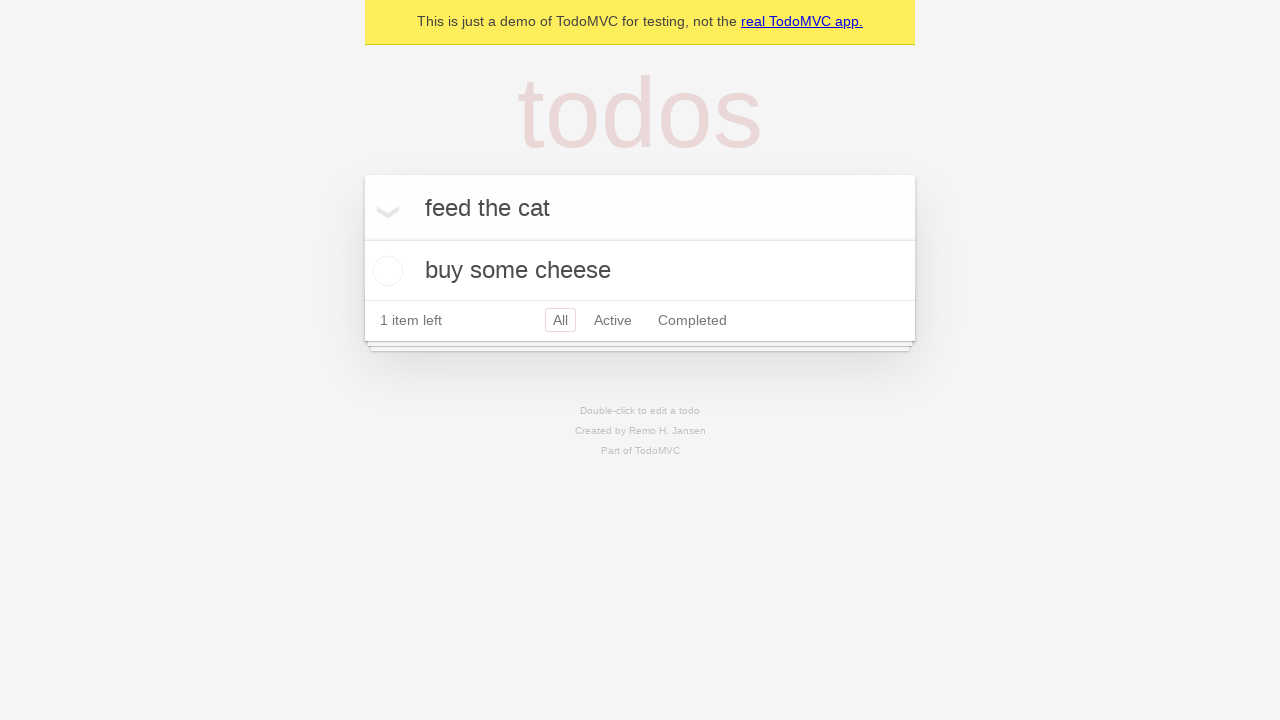

Pressed Enter to add second todo item on internal:attr=[placeholder="What needs to be done?"i]
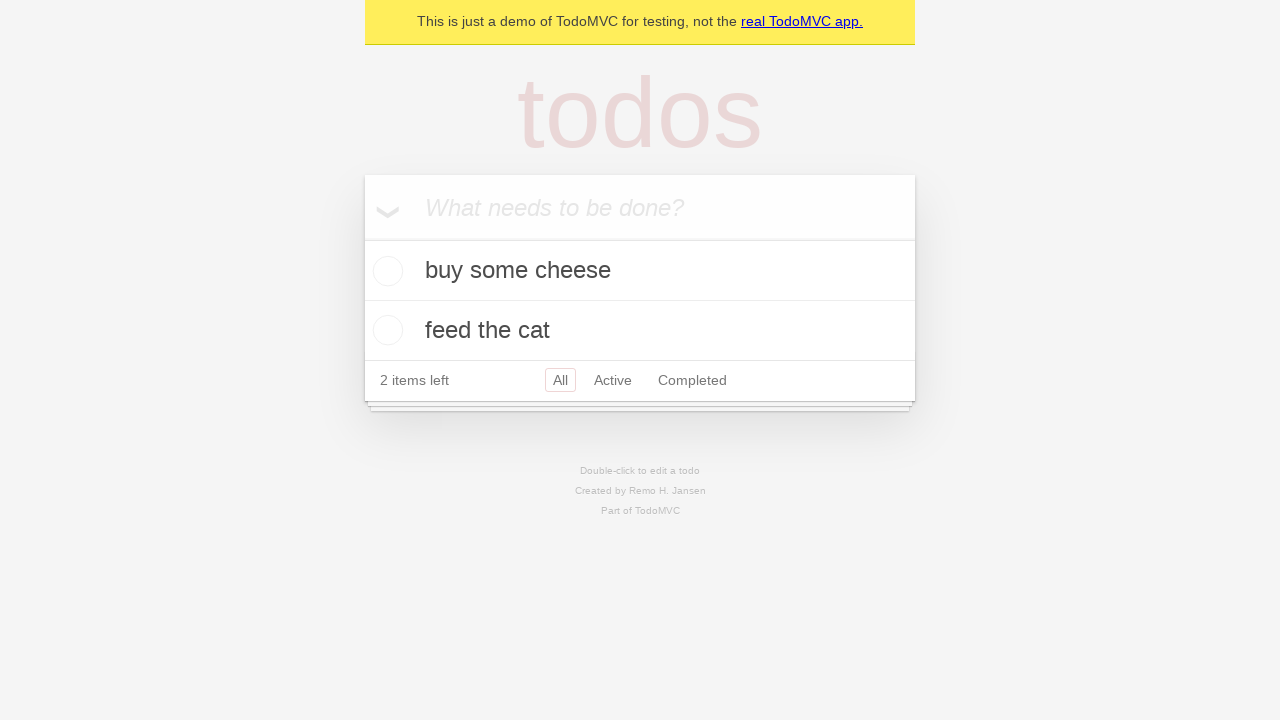

Filled input field with 'book a doctors appointment' on internal:attr=[placeholder="What needs to be done?"i]
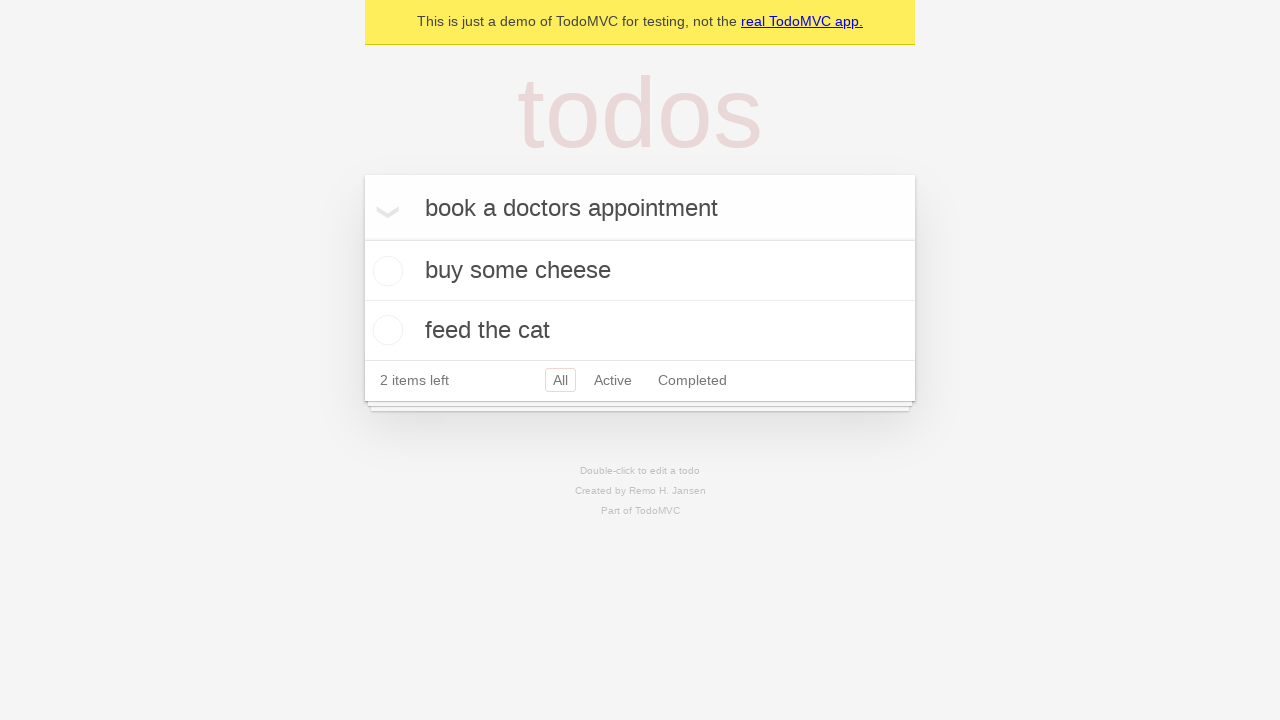

Pressed Enter to add third todo item on internal:attr=[placeholder="What needs to be done?"i]
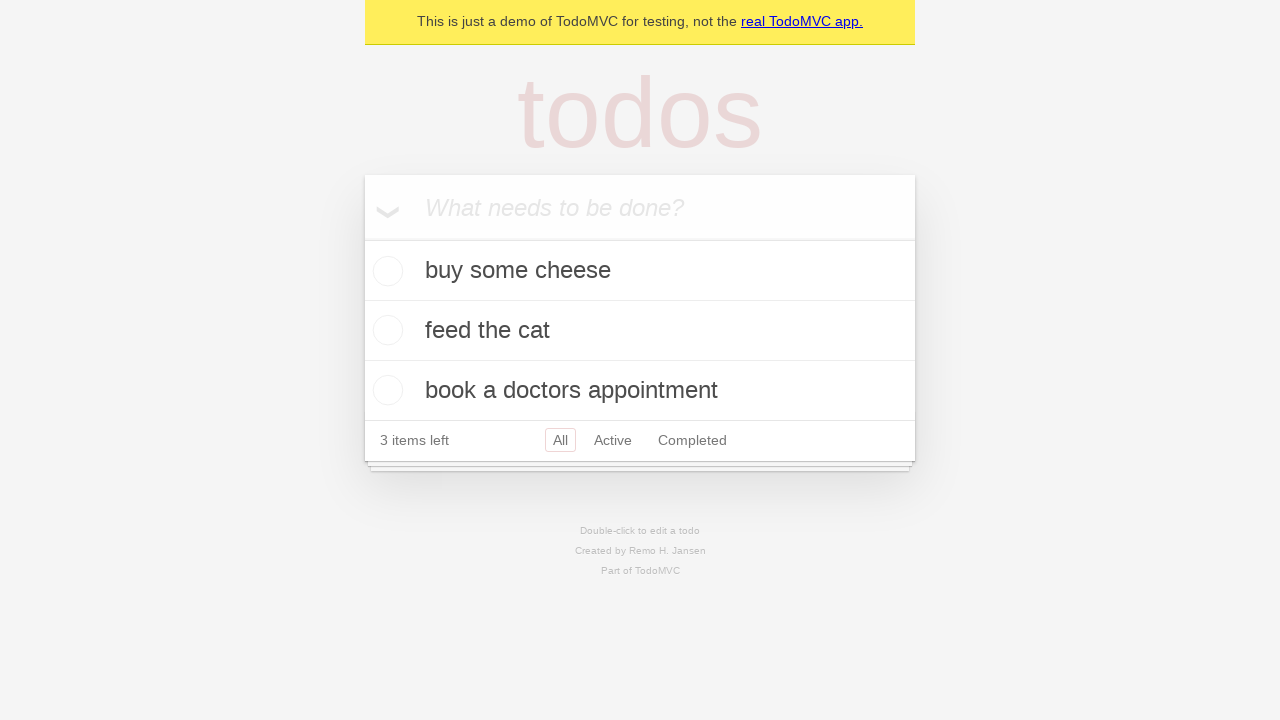

Double-clicked second todo item to enter edit mode at (640, 331) on internal:testid=[data-testid="todo-item"s] >> nth=1
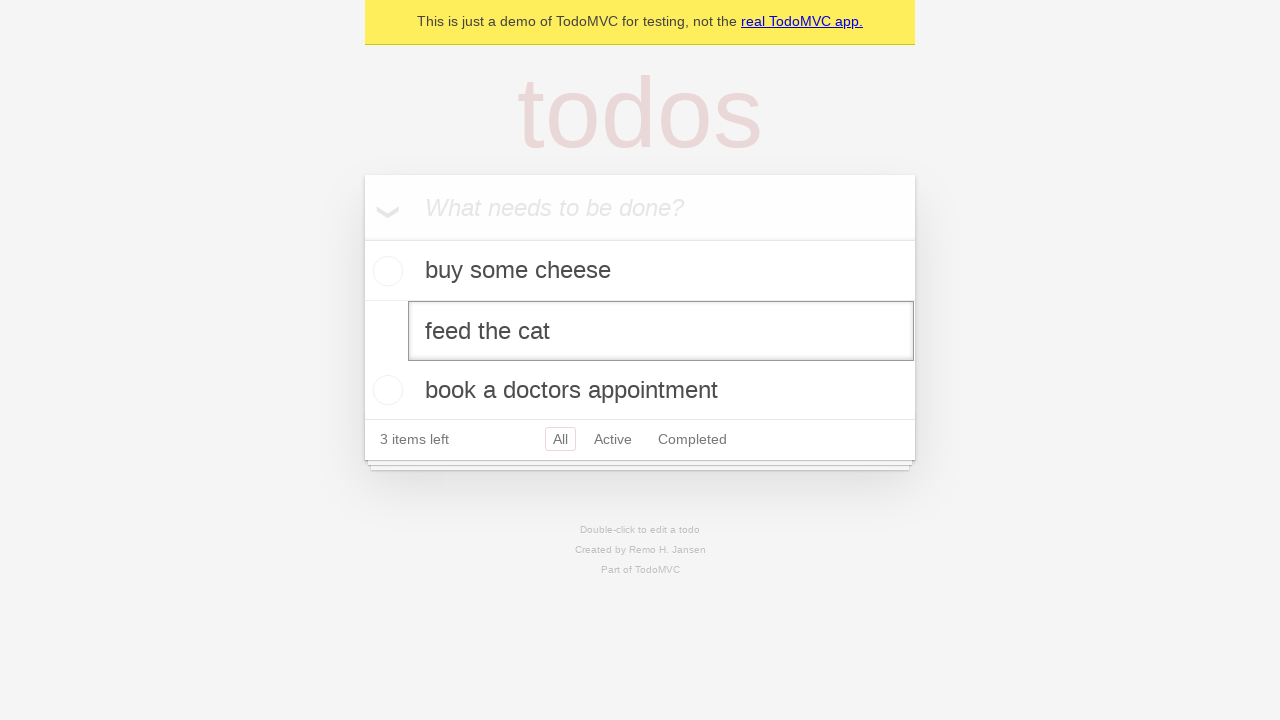

Filled edit textbox with 'buy some sausages' on internal:testid=[data-testid="todo-item"s] >> nth=1 >> internal:role=textbox[nam
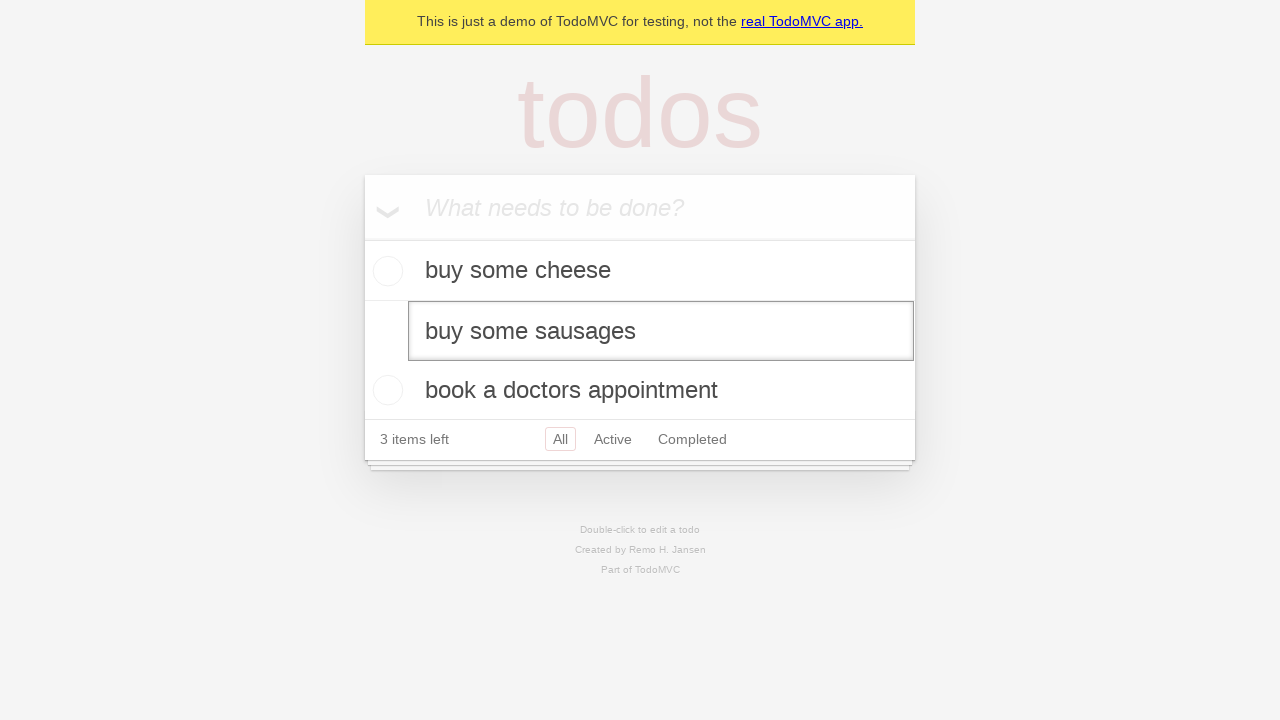

Pressed Enter to confirm todo item edit on internal:testid=[data-testid="todo-item"s] >> nth=1 >> internal:role=textbox[nam
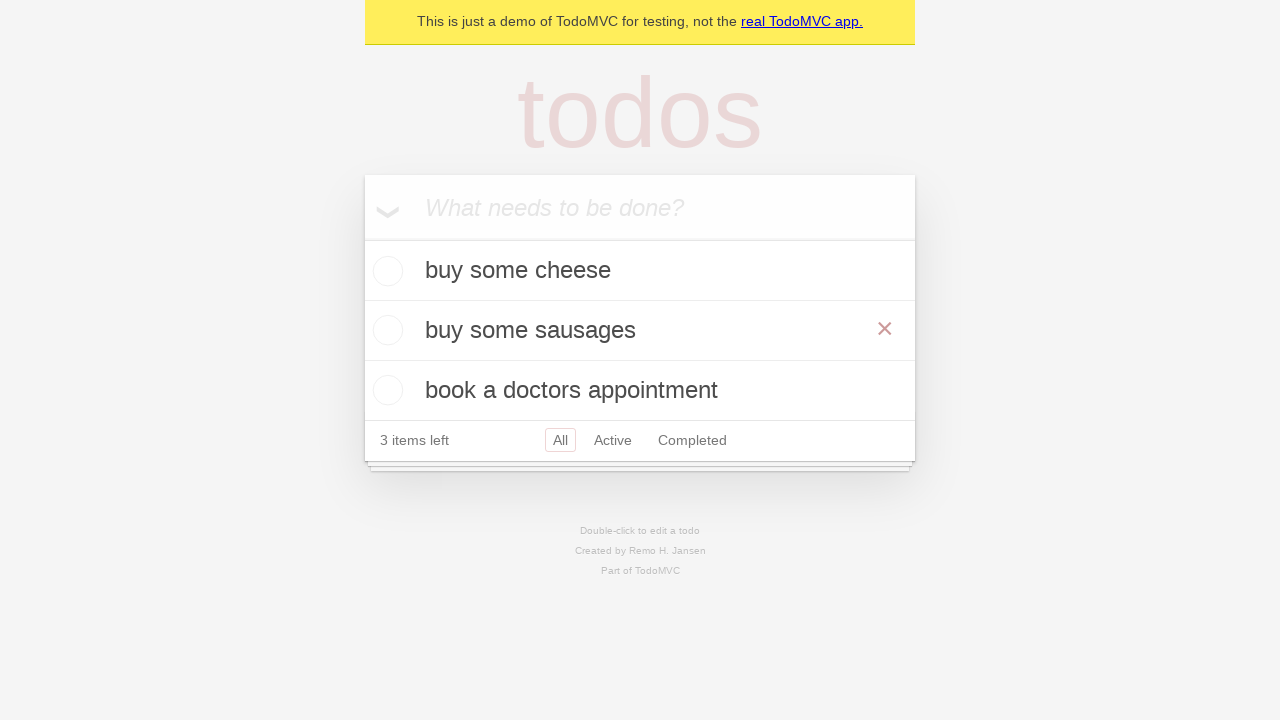

Verified edited todo item persisted in localStorage
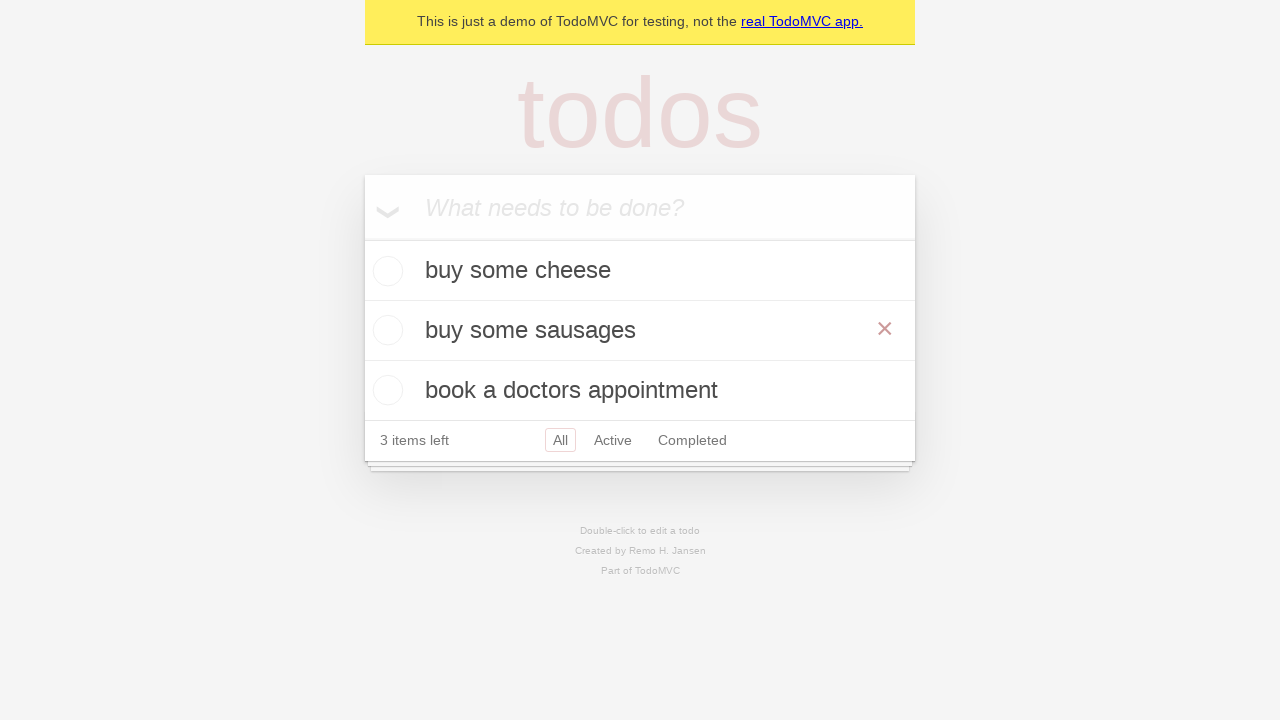

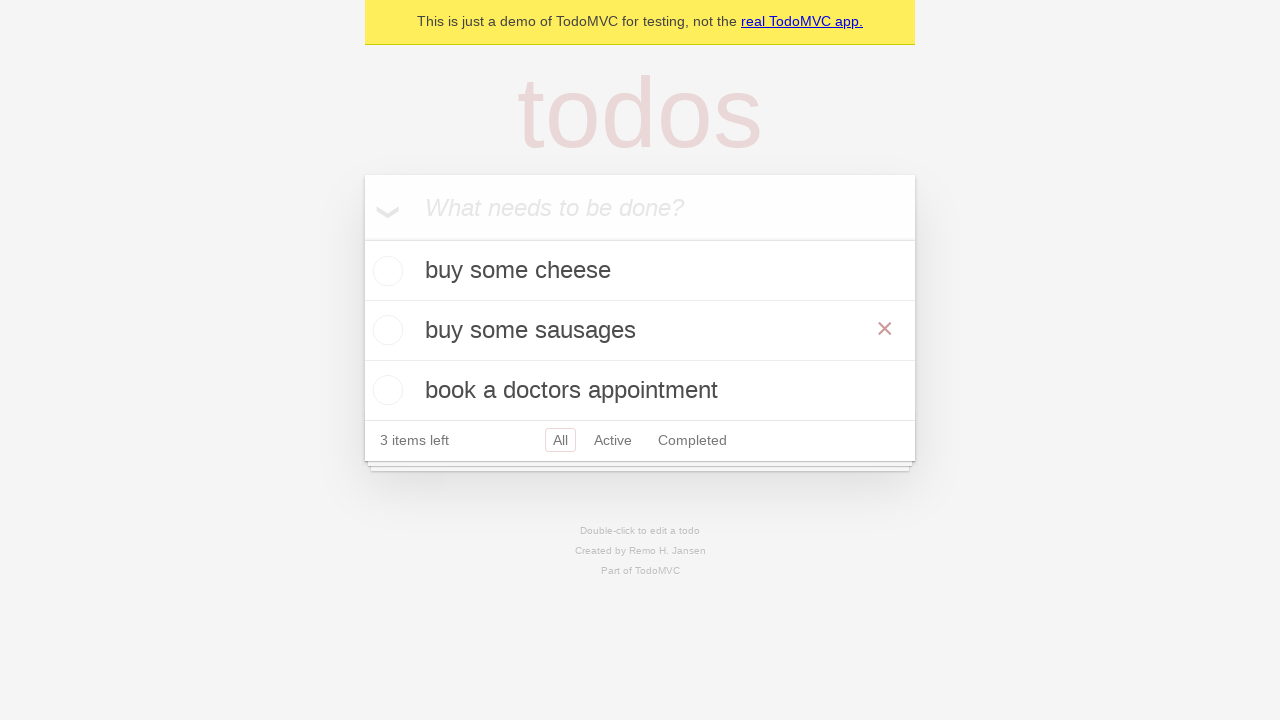